Automates filling out a Google Form by randomly selecting options for each question and submitting the form

Starting URL: https://docs.google.com/forms/d/e/1FAIpQLSeG_hjjalfPzCFvS_pBT6FYnj5URYeMmCkIooOq0DbXA6LDXg/viewform

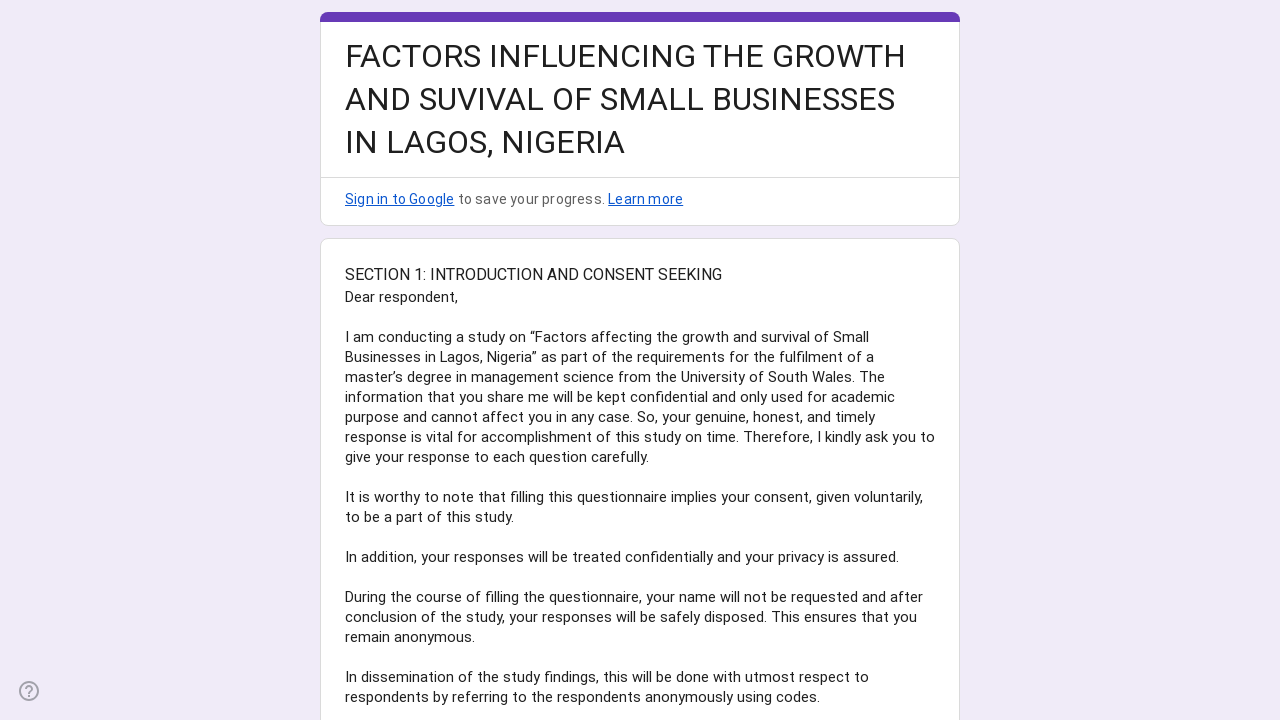

Waited for Google Form to load
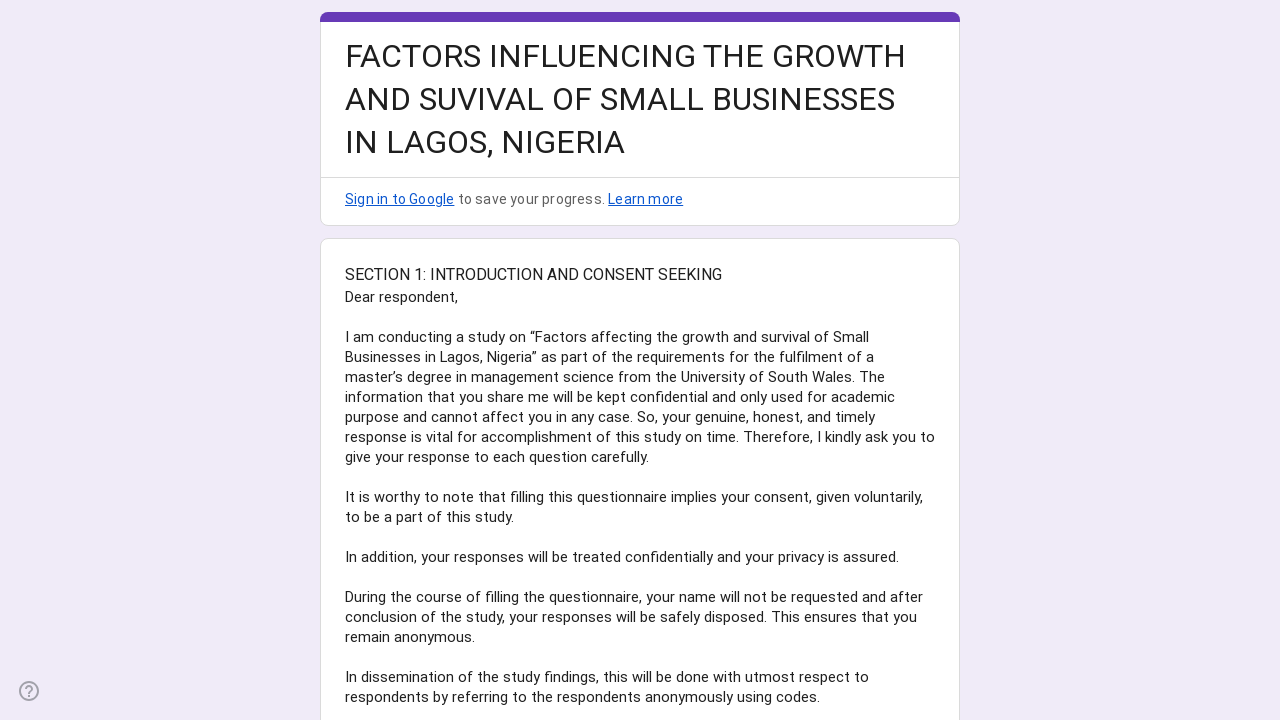

Located all questions on the form
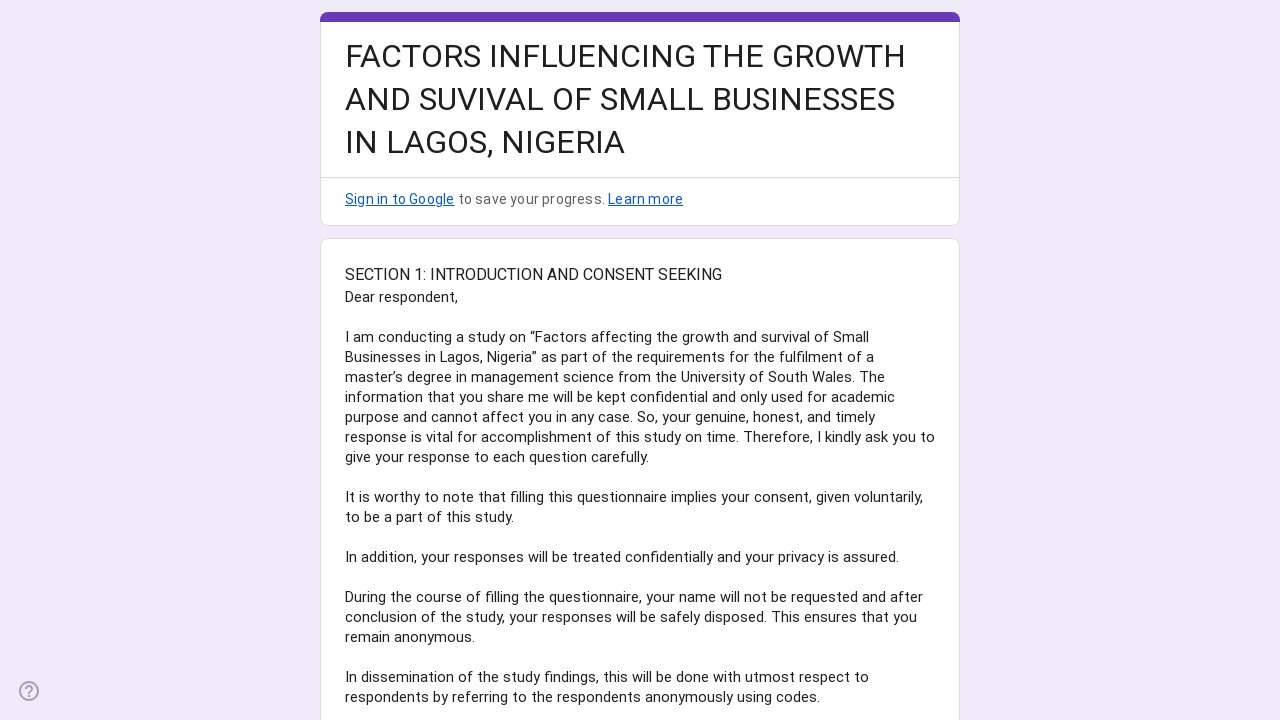

Randomly selected an option for a form question
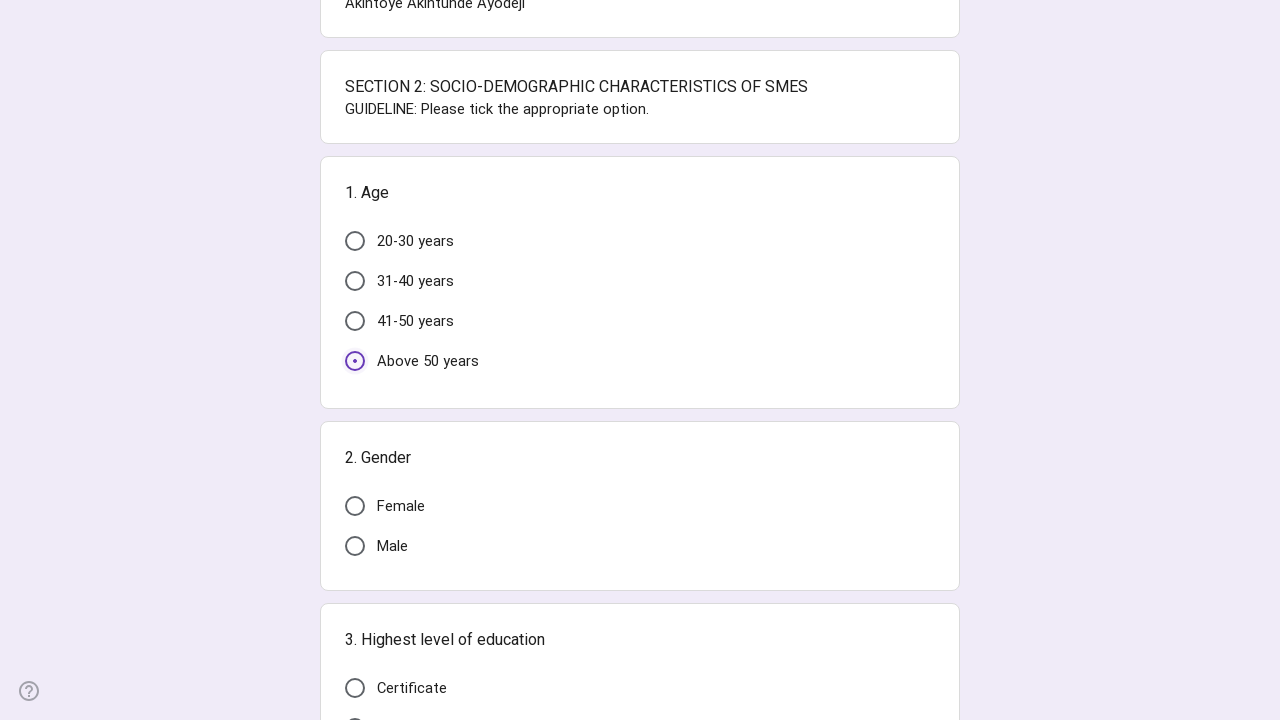

Randomly selected an option for a form question
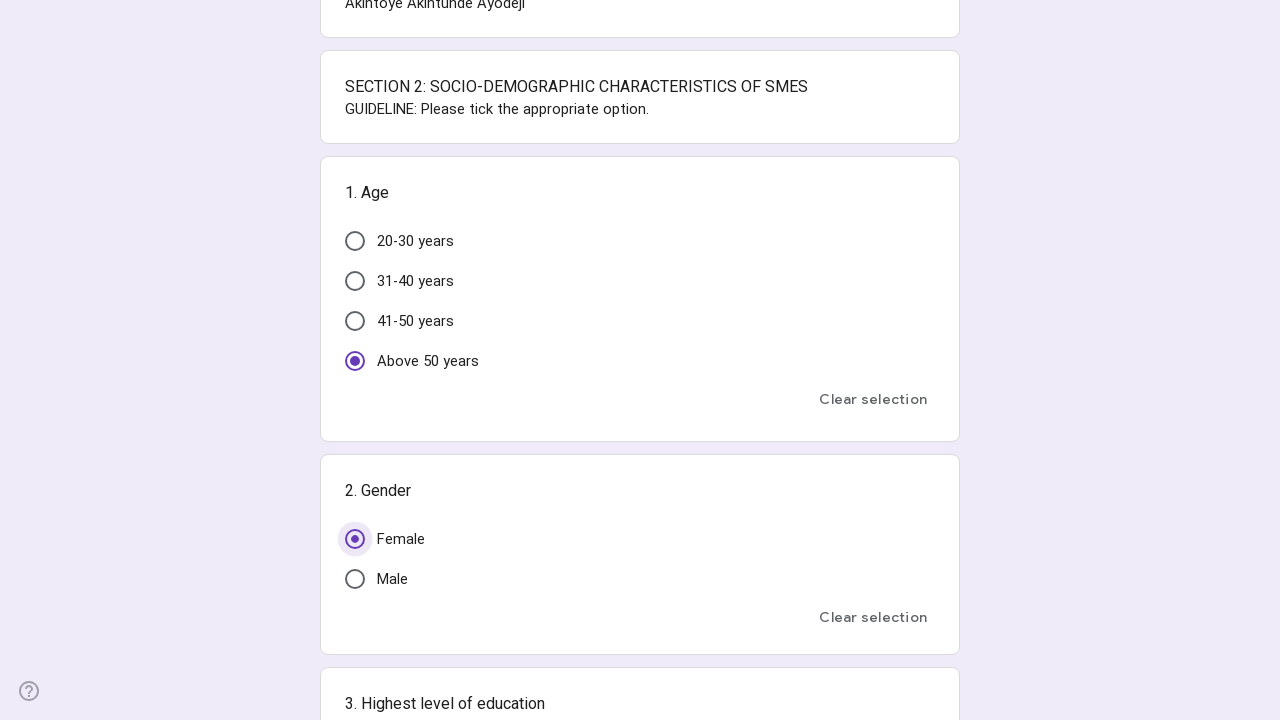

Randomly selected an option for a form question
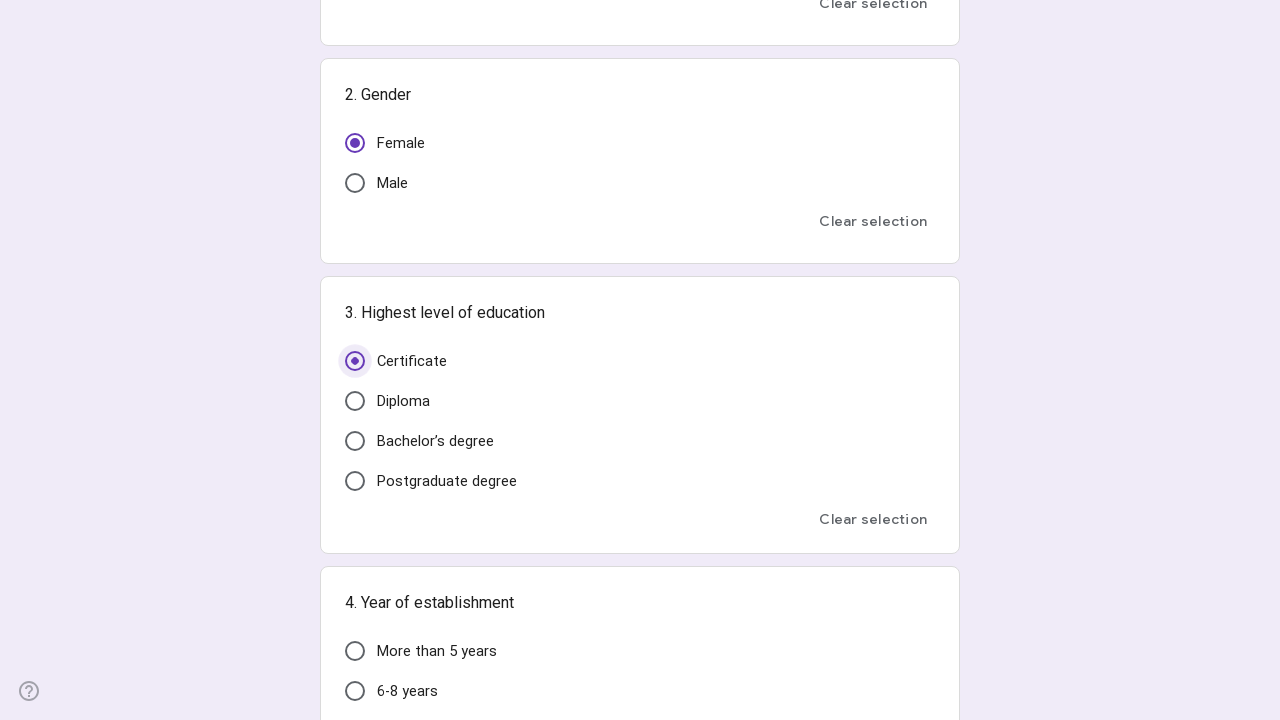

Randomly selected an option for a form question
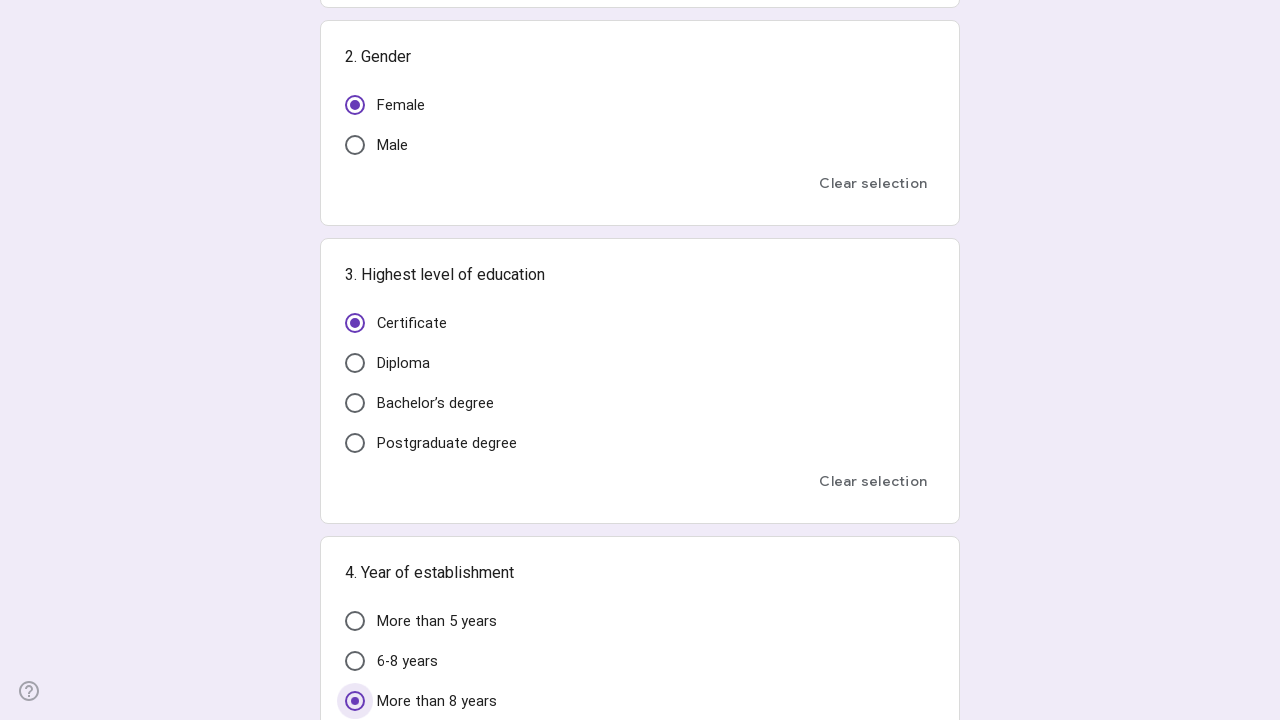

Randomly selected an option for a form question
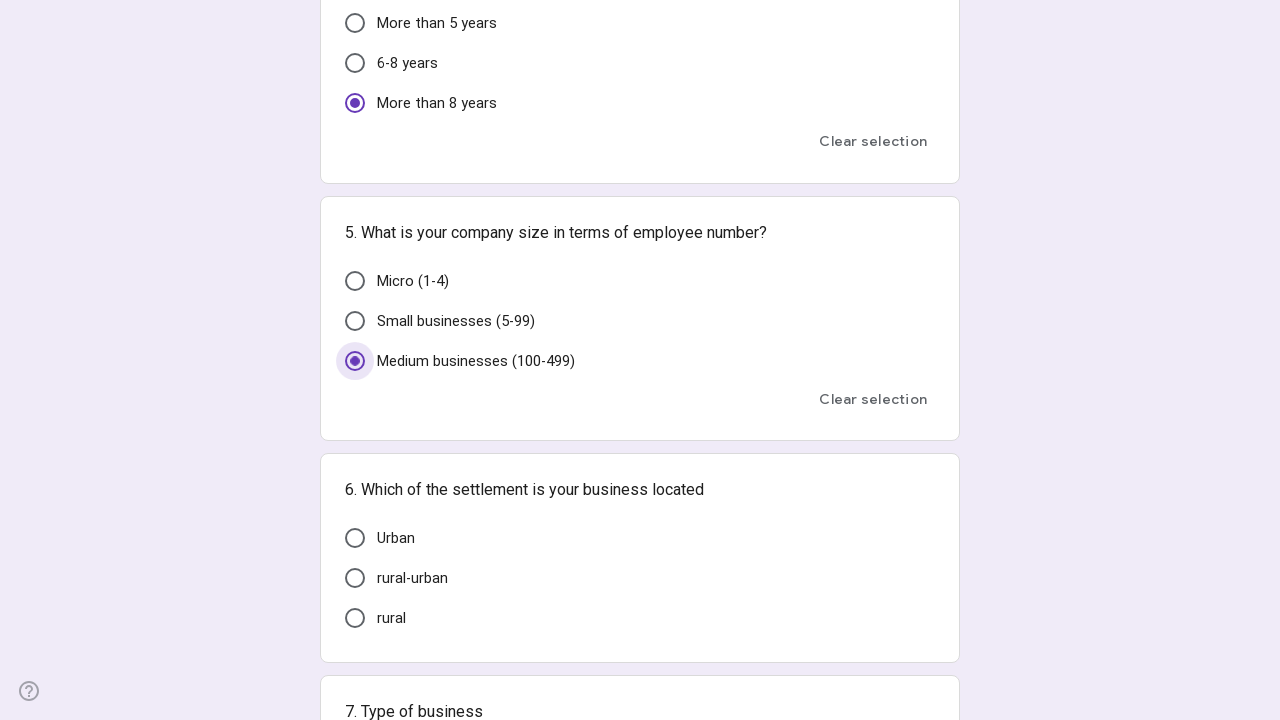

Randomly selected an option for a form question
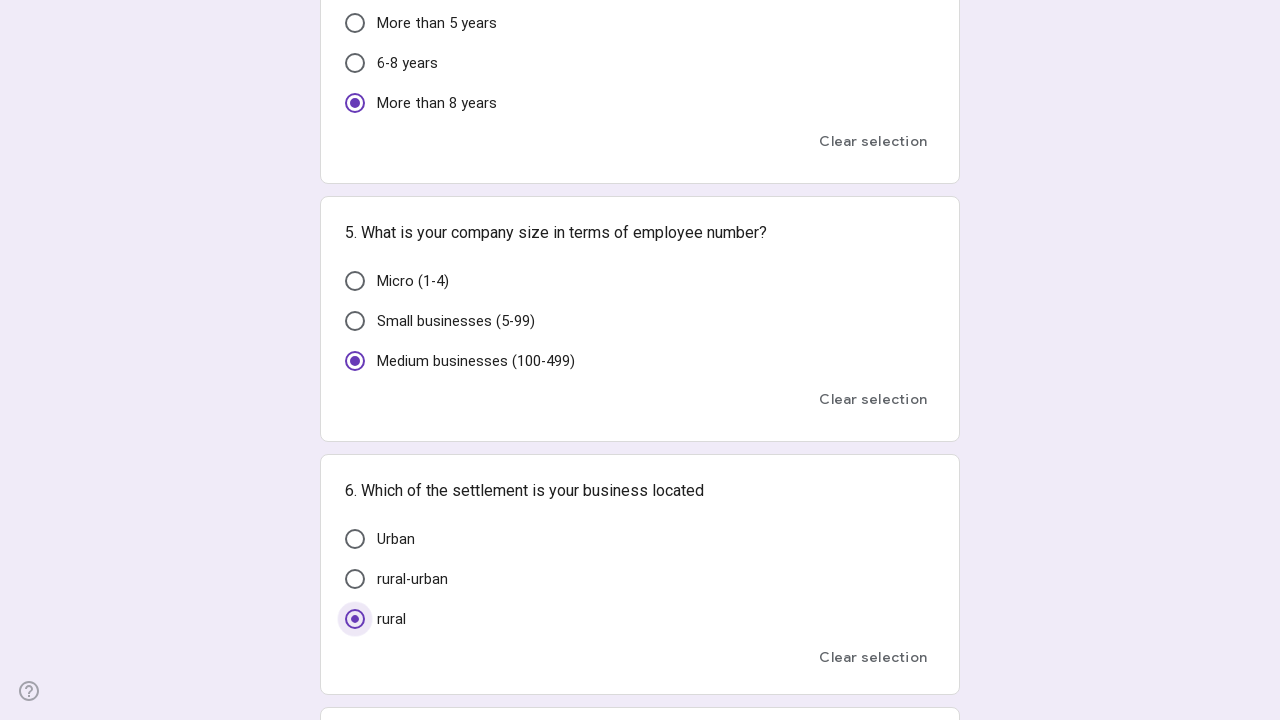

Randomly selected an option for a form question
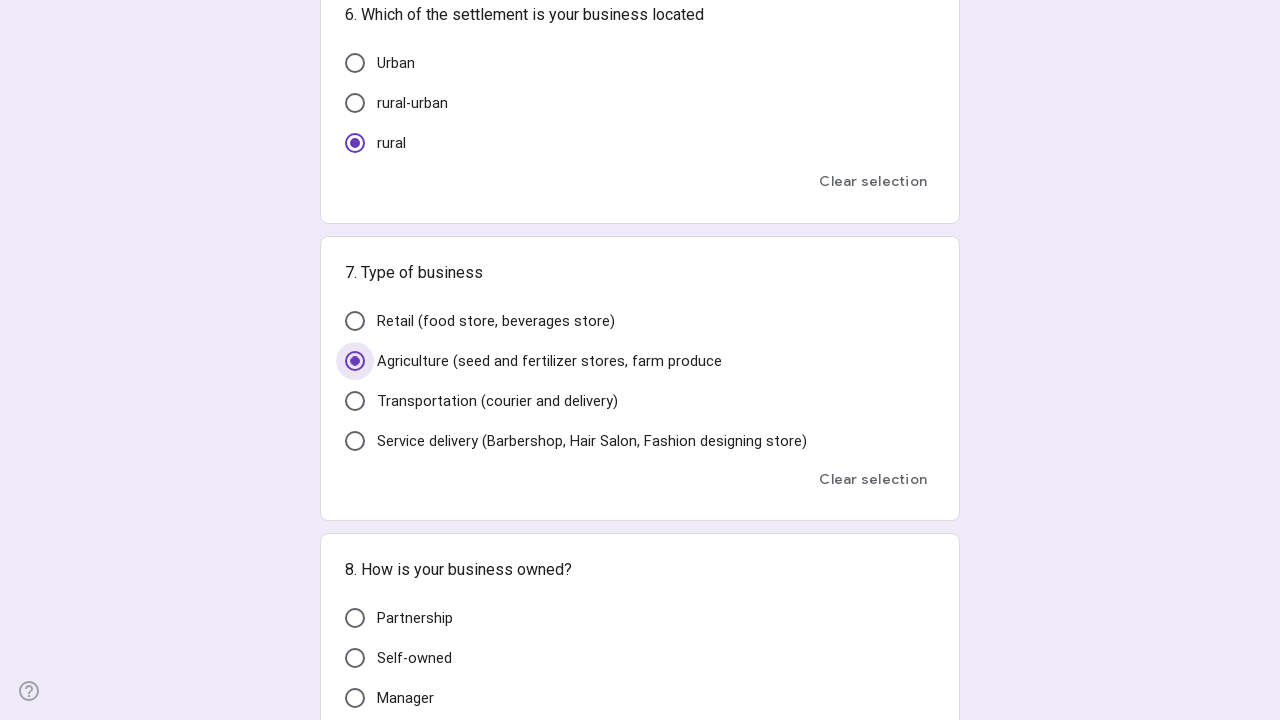

Randomly selected an option for a form question
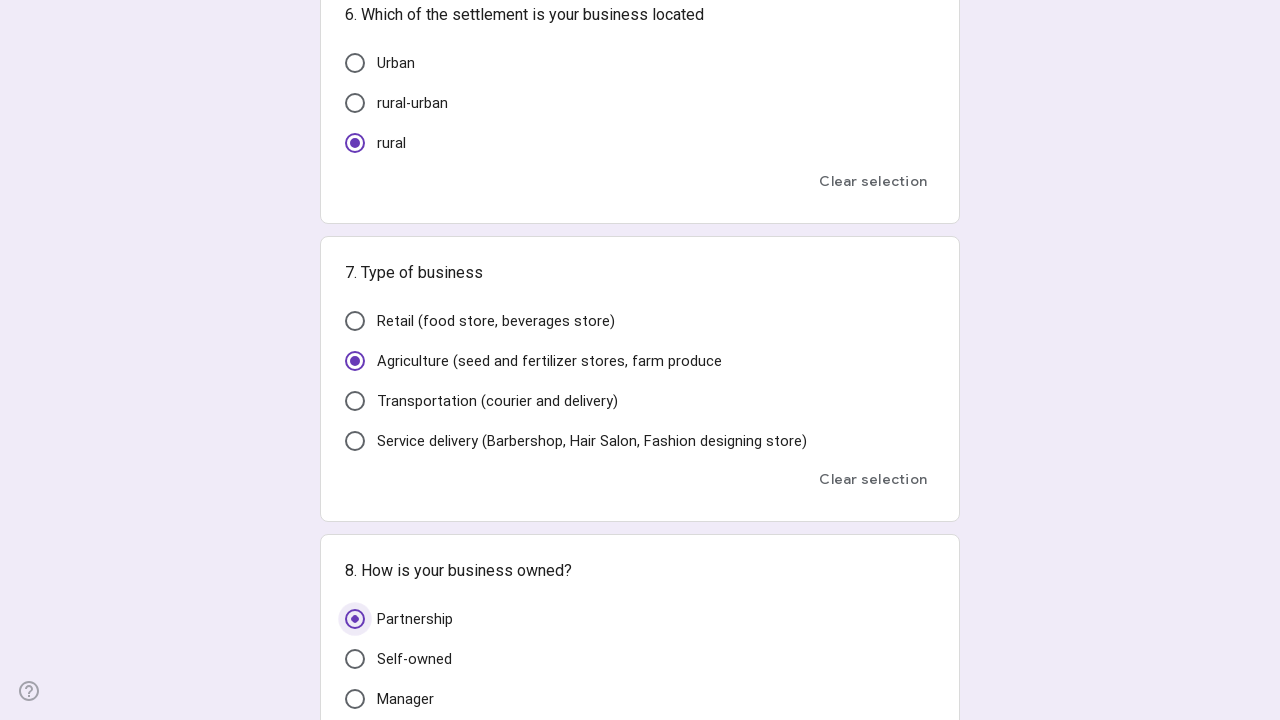

Randomly selected an option for a form question
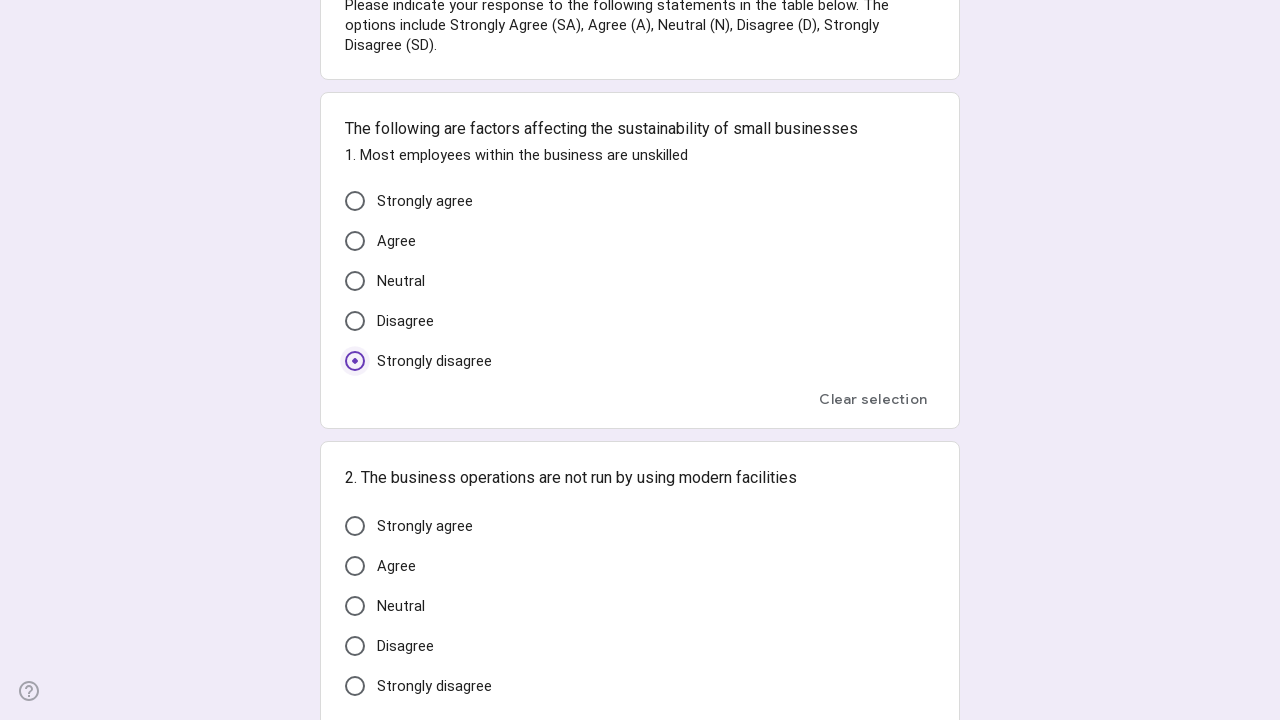

Randomly selected an option for a form question
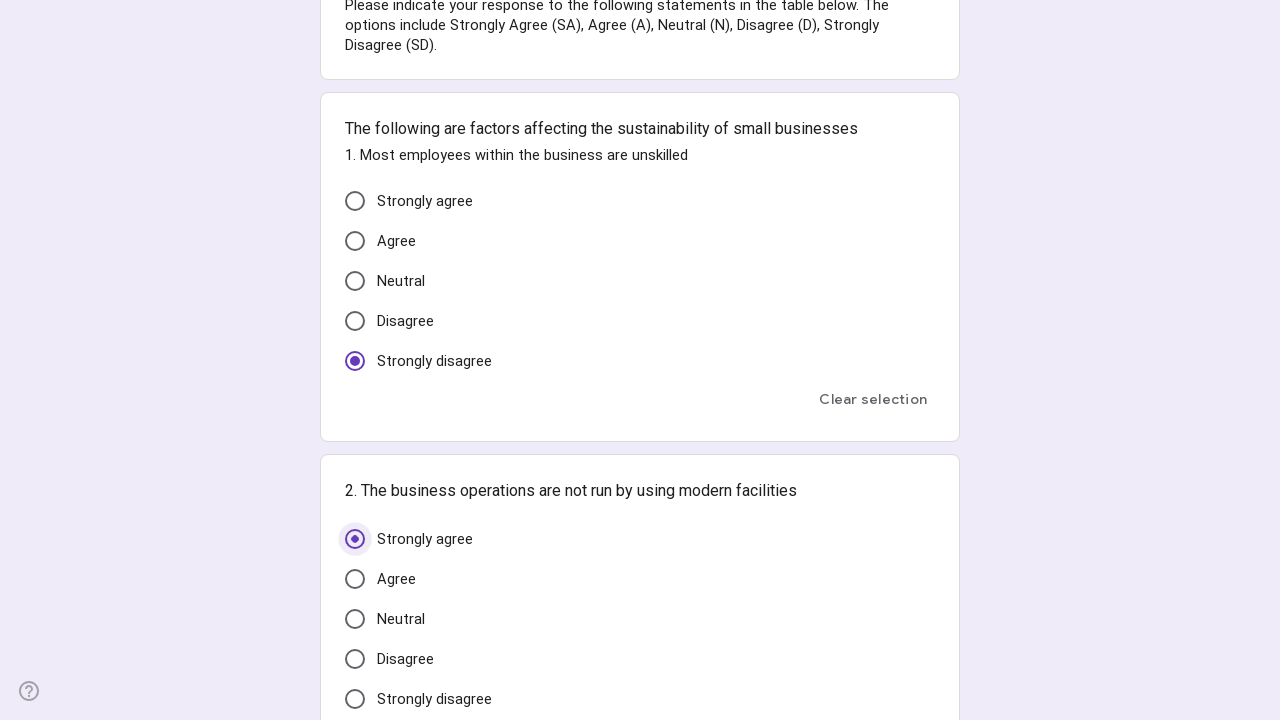

Randomly selected an option for a form question
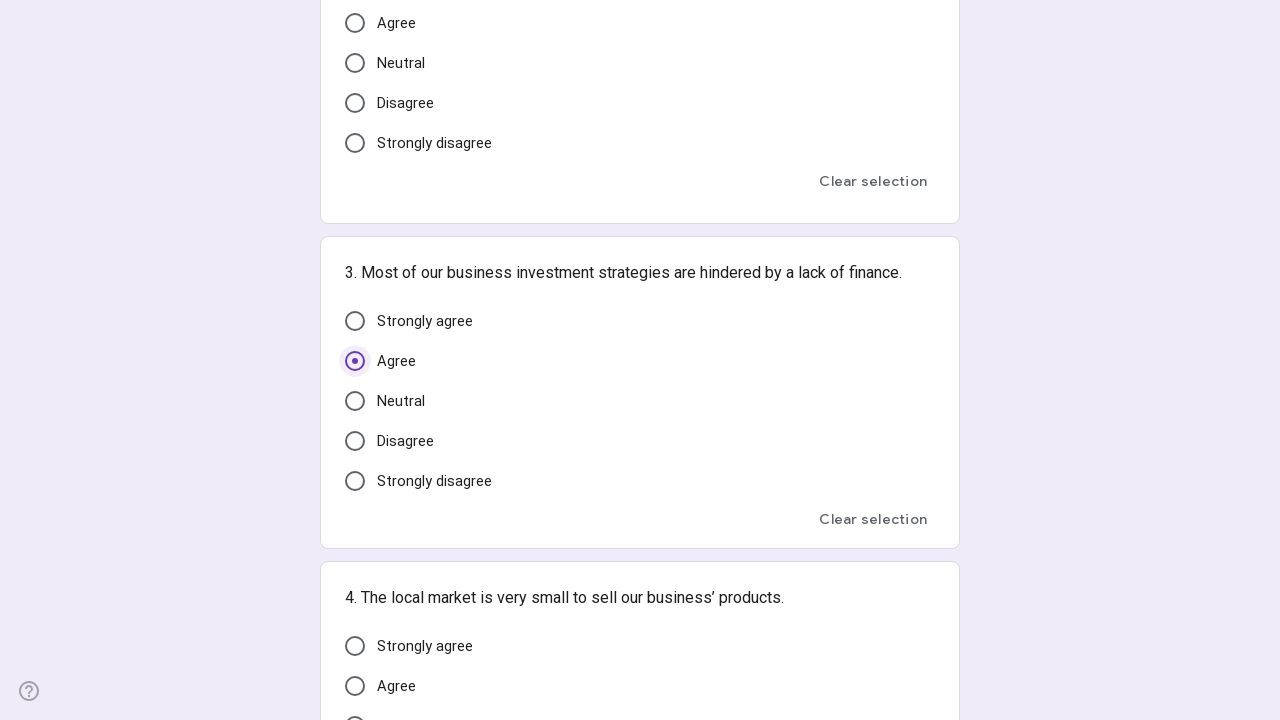

Randomly selected an option for a form question
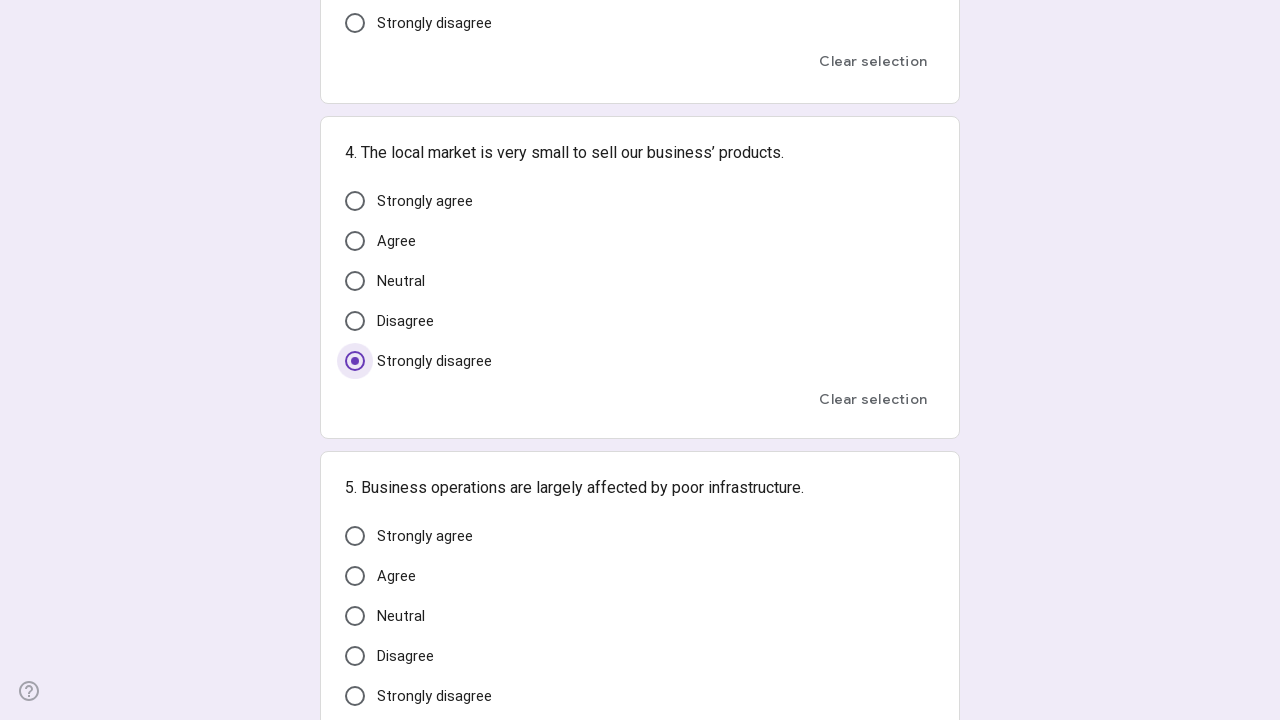

Randomly selected an option for a form question
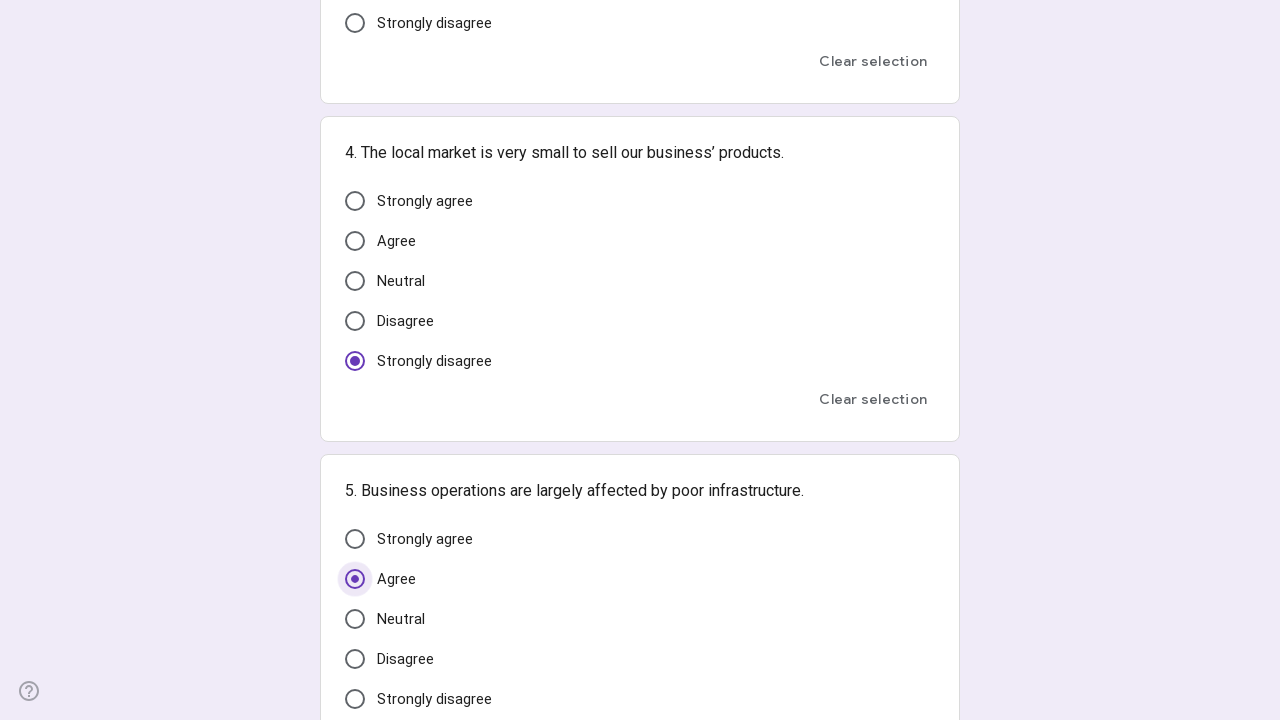

Randomly selected an option for a form question
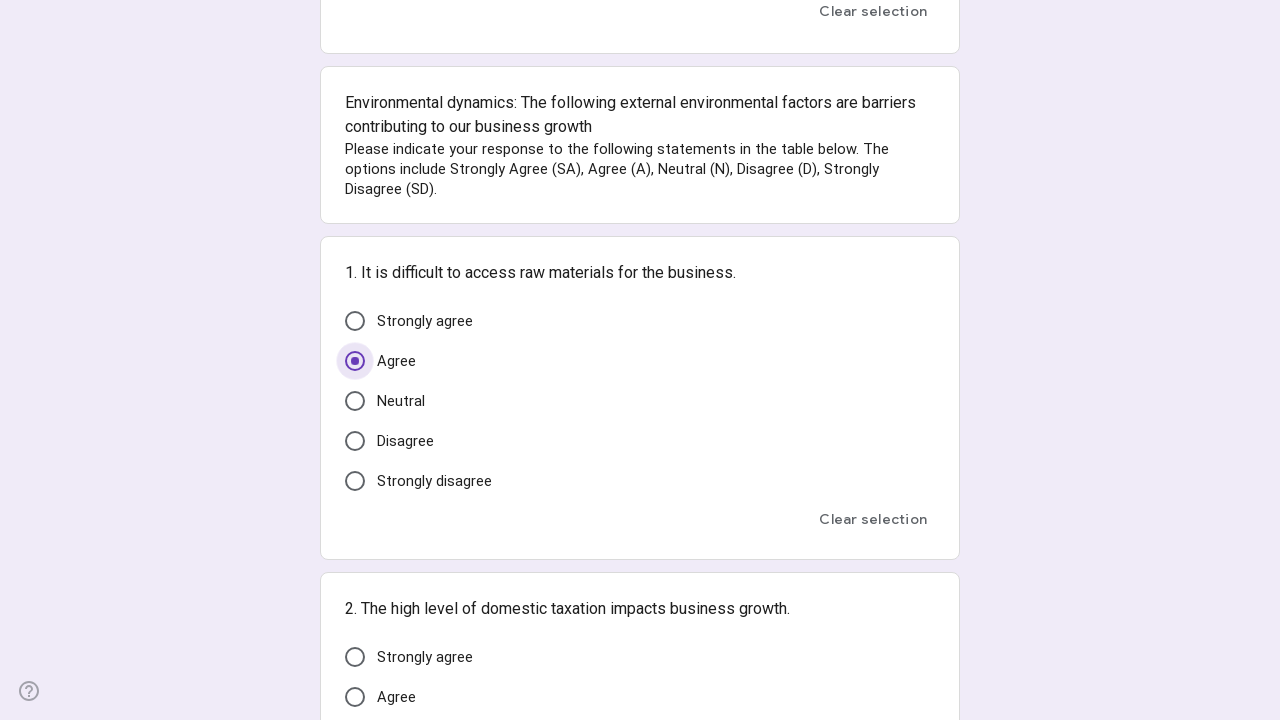

Randomly selected an option for a form question
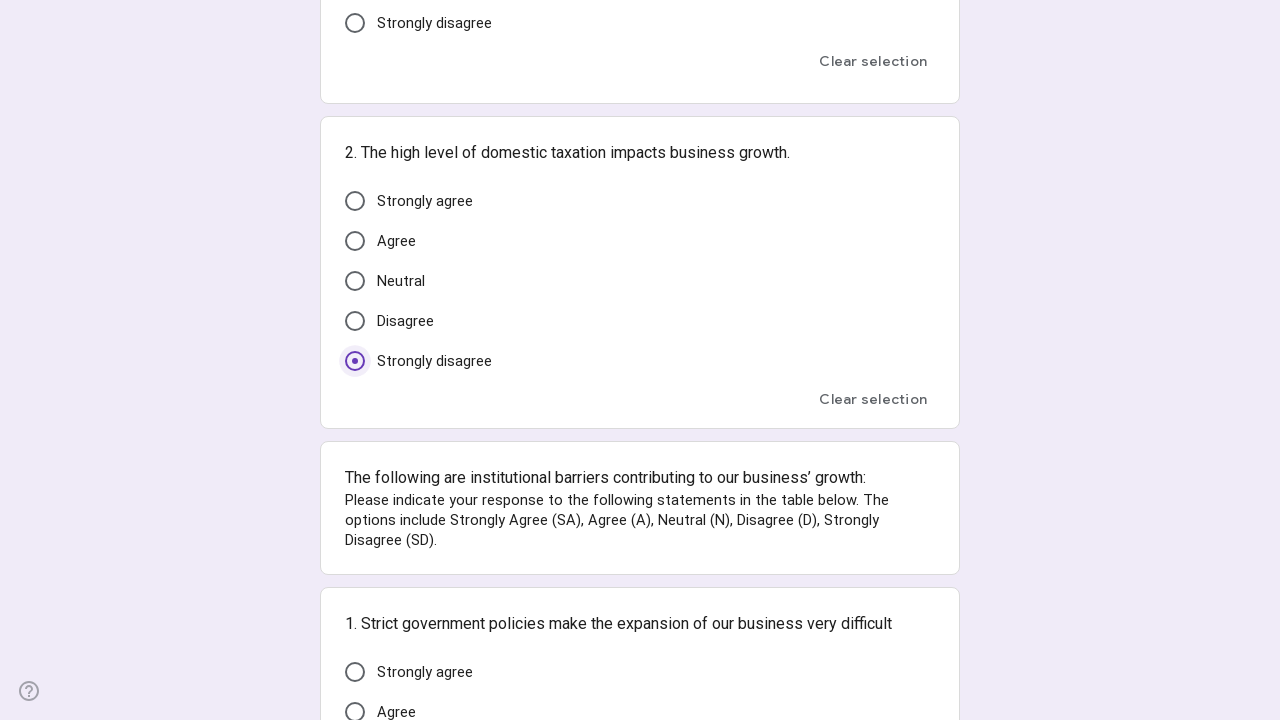

Randomly selected an option for a form question
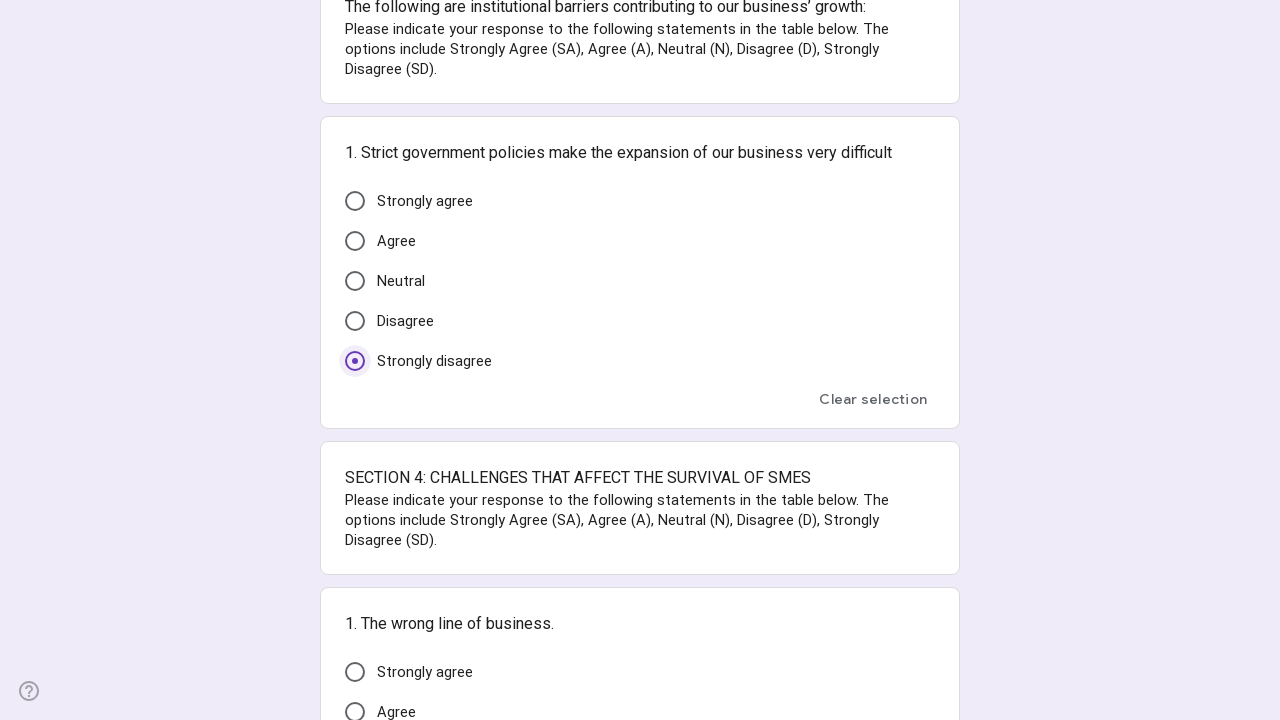

Randomly selected an option for a form question
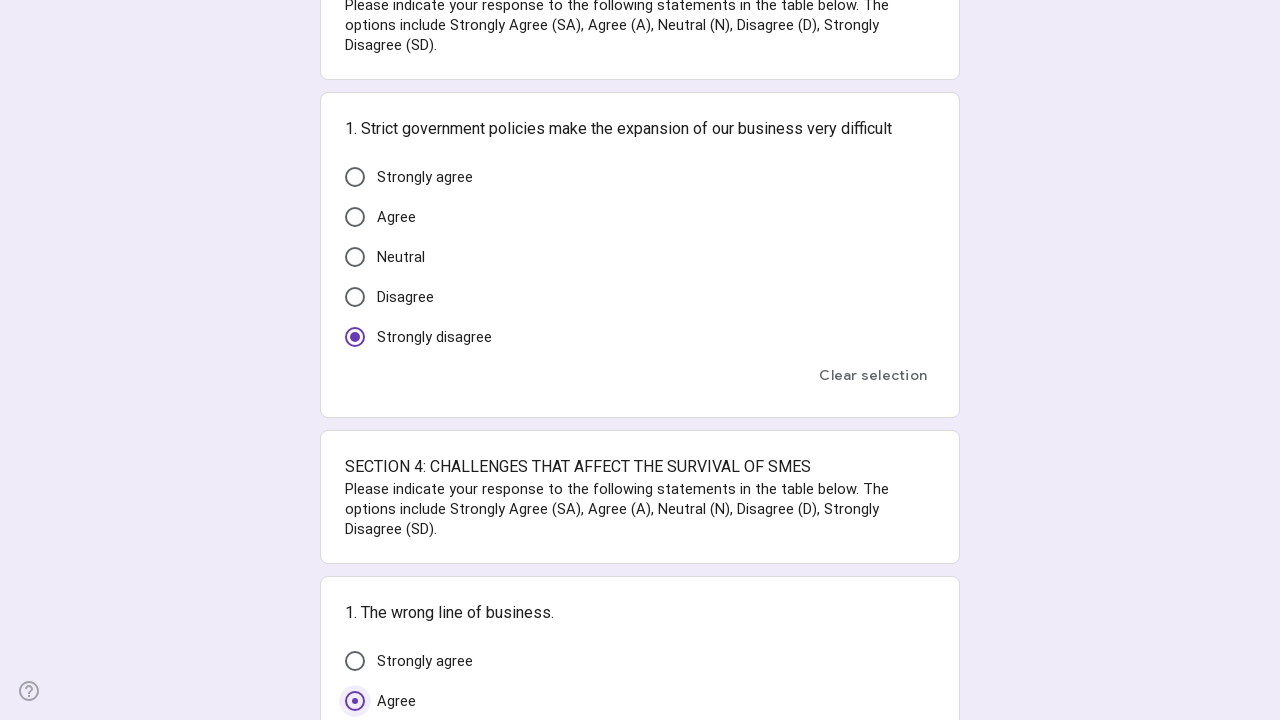

Randomly selected an option for a form question
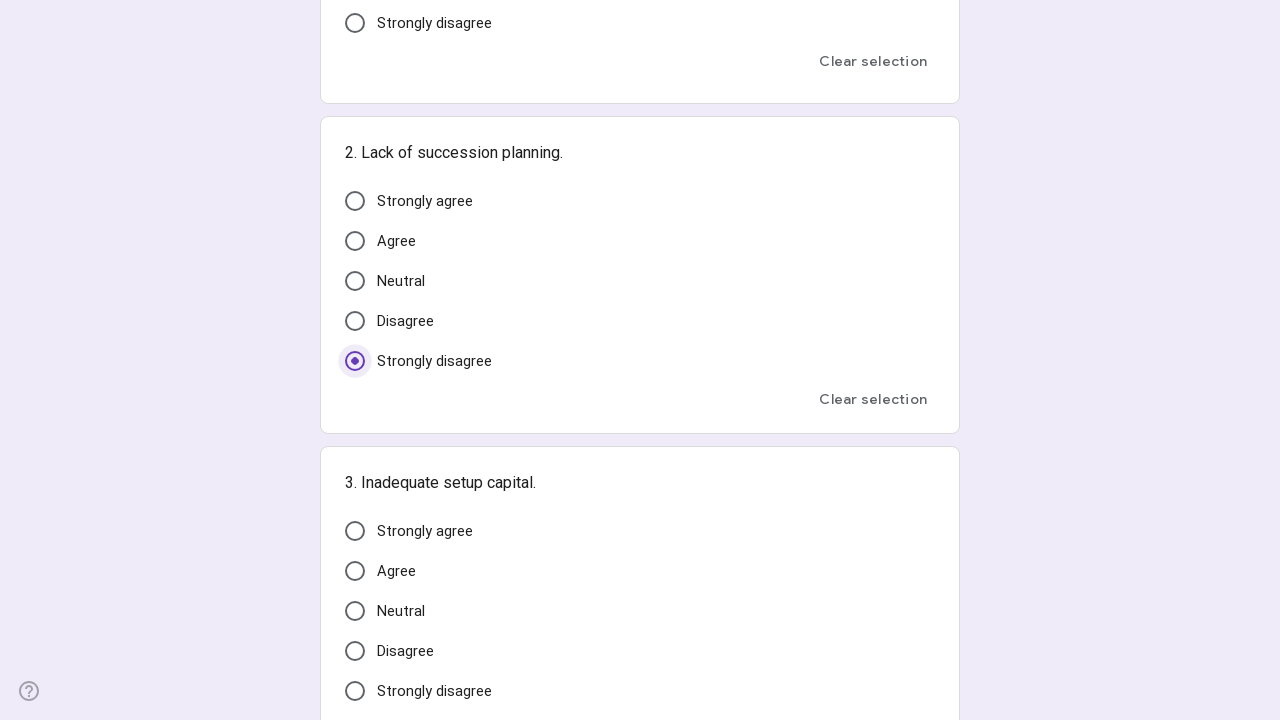

Randomly selected an option for a form question
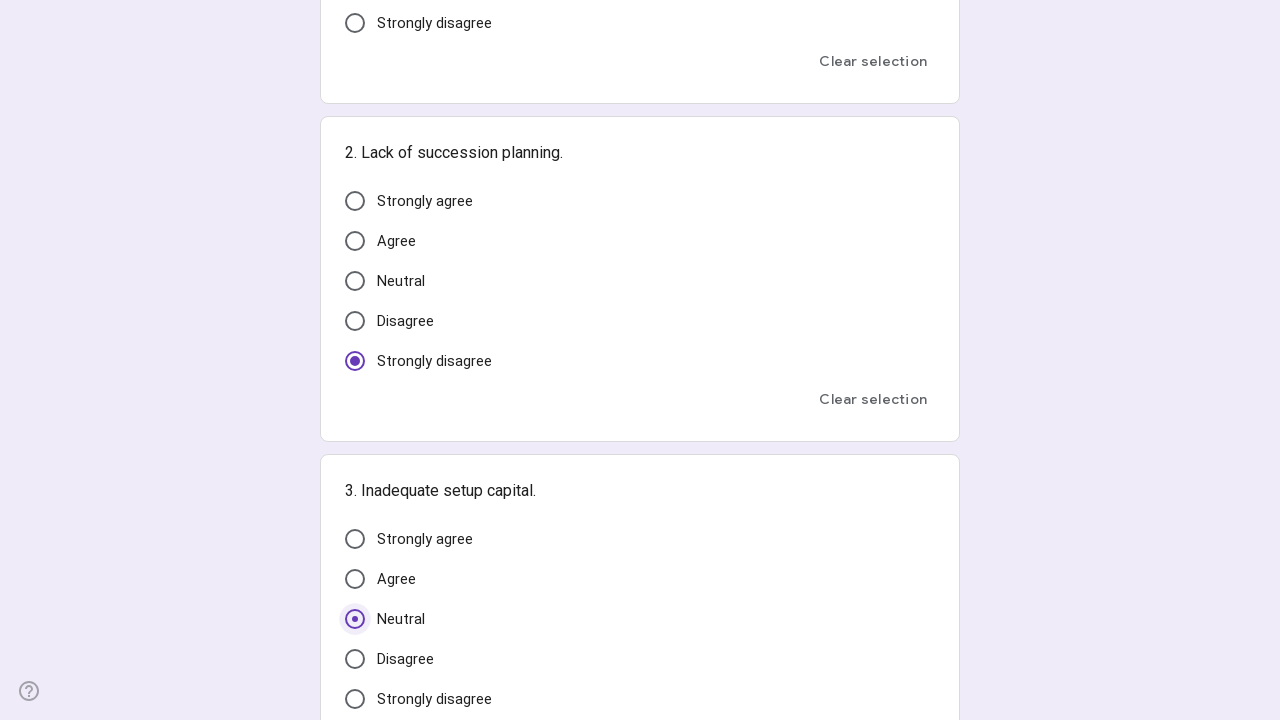

Randomly selected an option for a form question
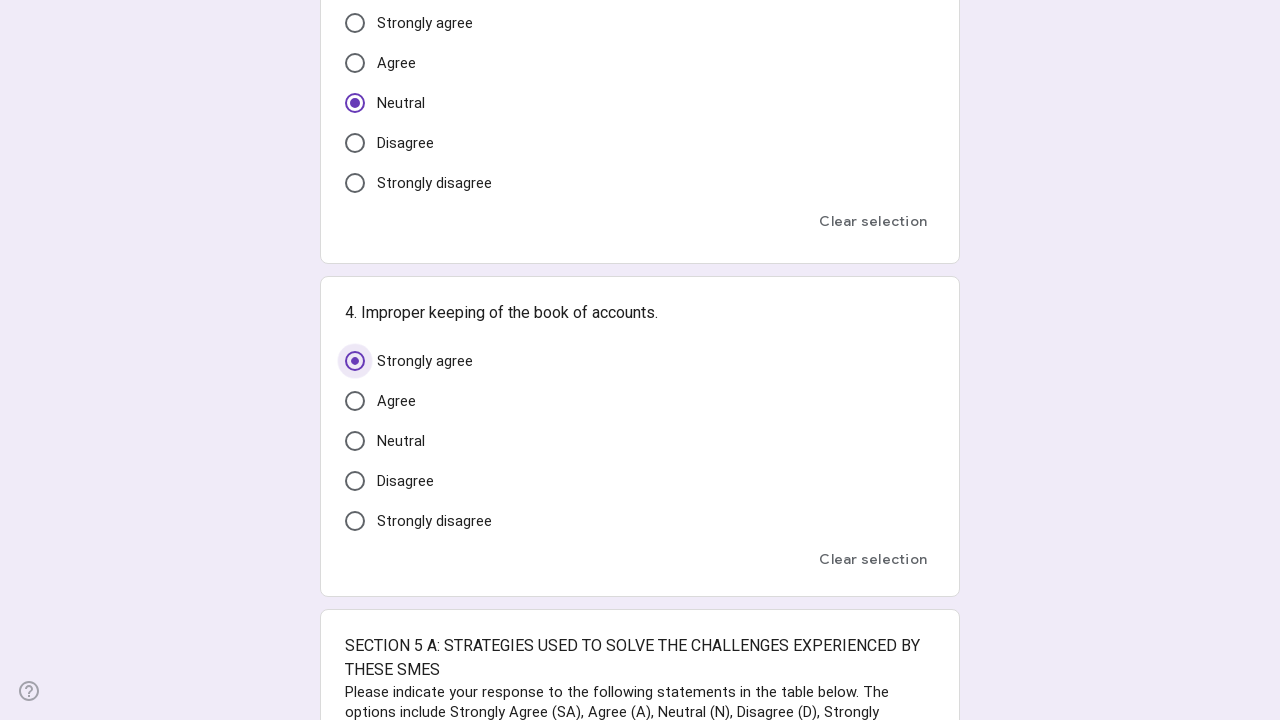

Randomly selected an option for a form question
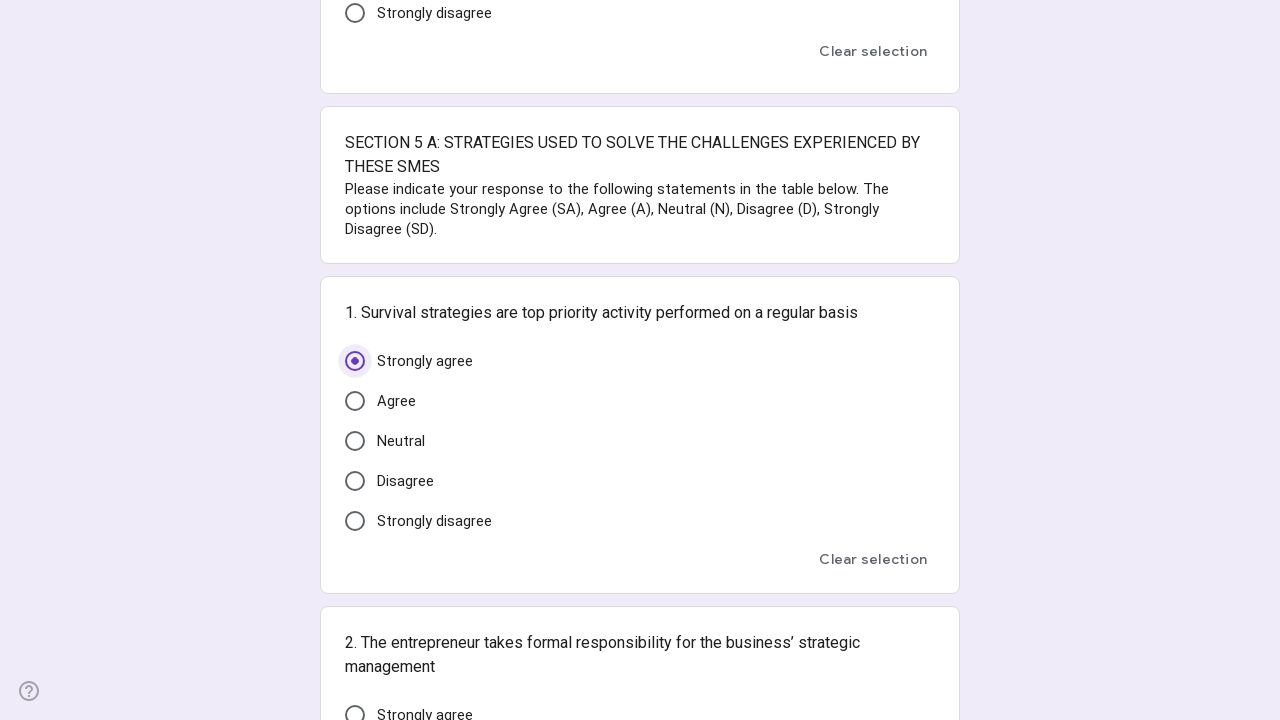

Randomly selected an option for a form question
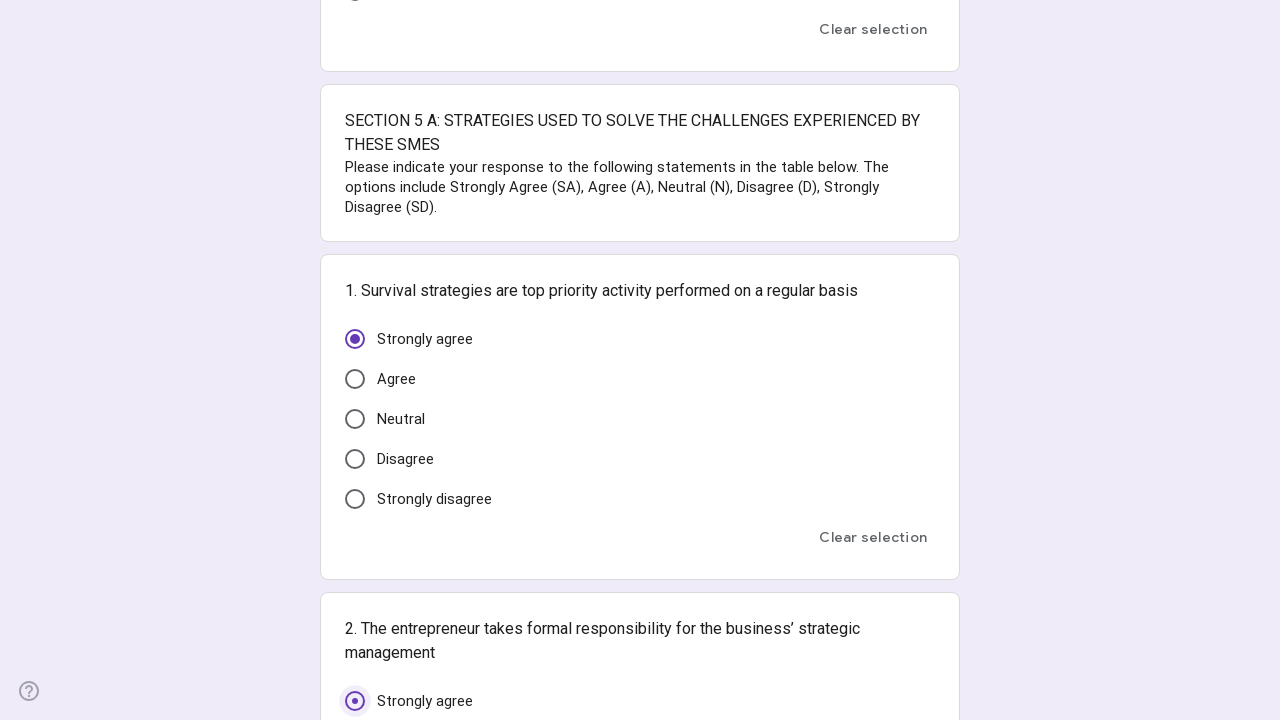

Randomly selected an option for a form question
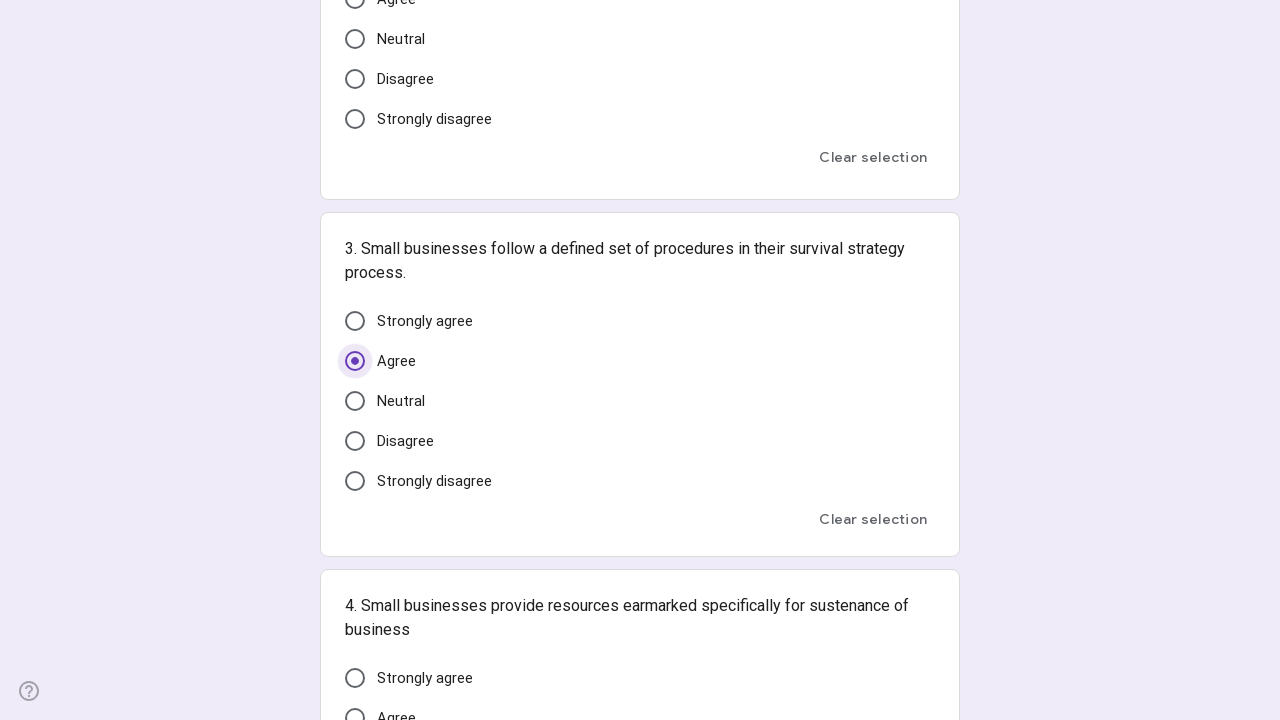

Randomly selected an option for a form question
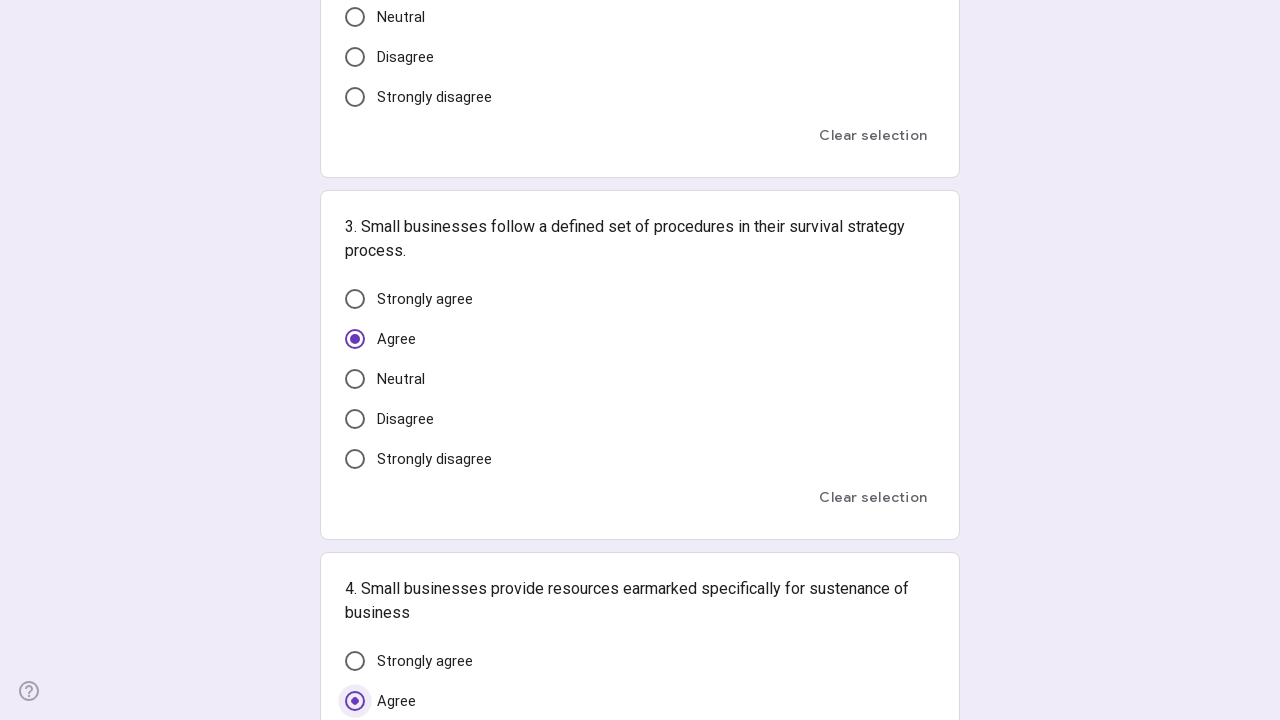

Randomly selected an option for a form question
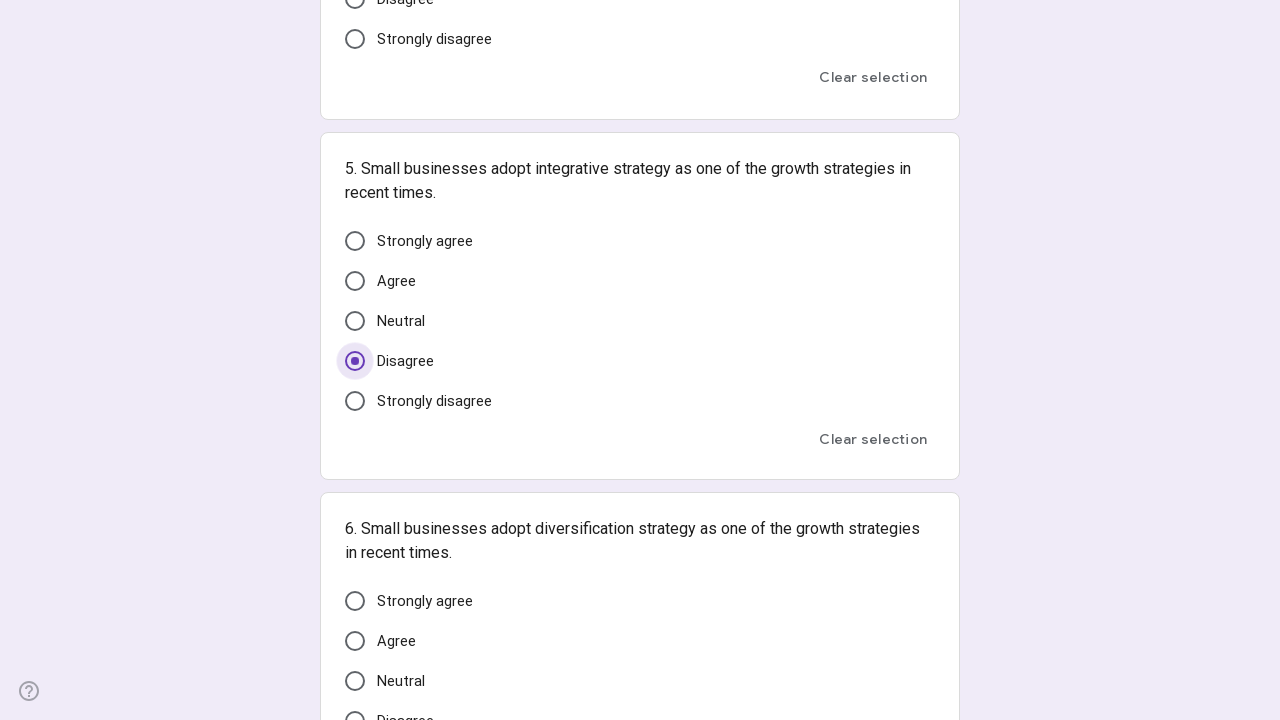

Randomly selected an option for a form question
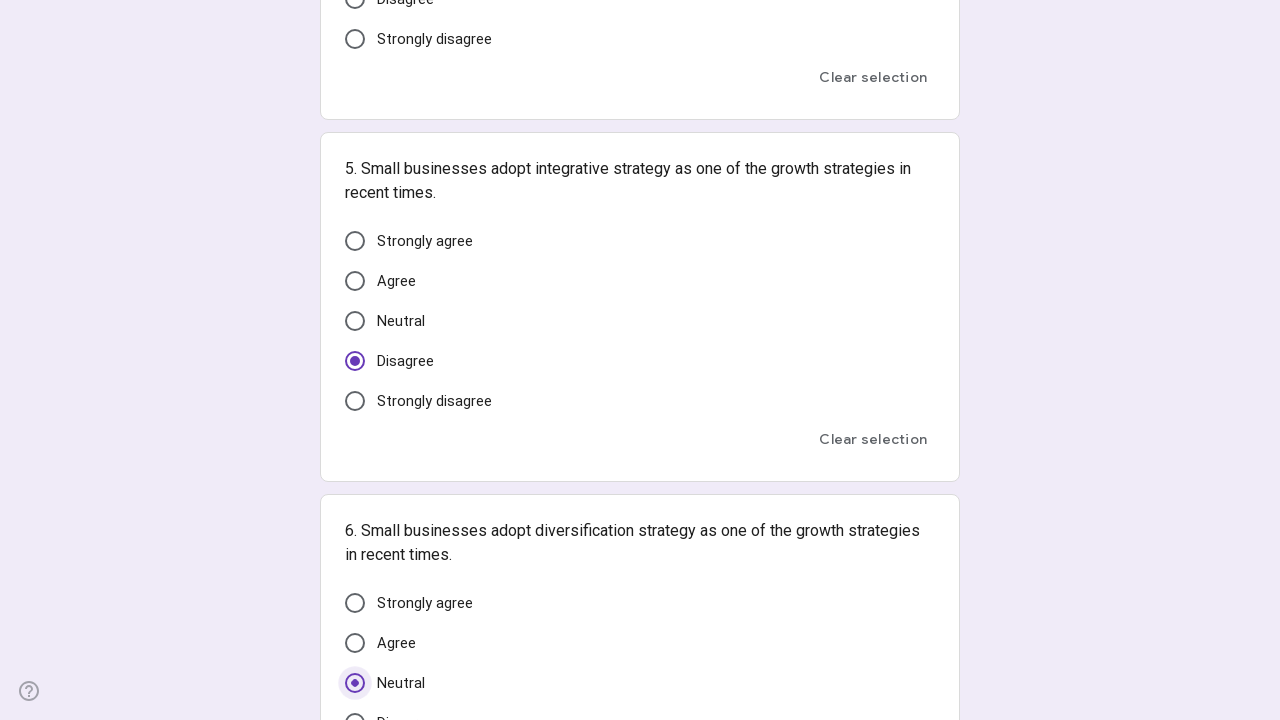

Randomly selected an option for a form question
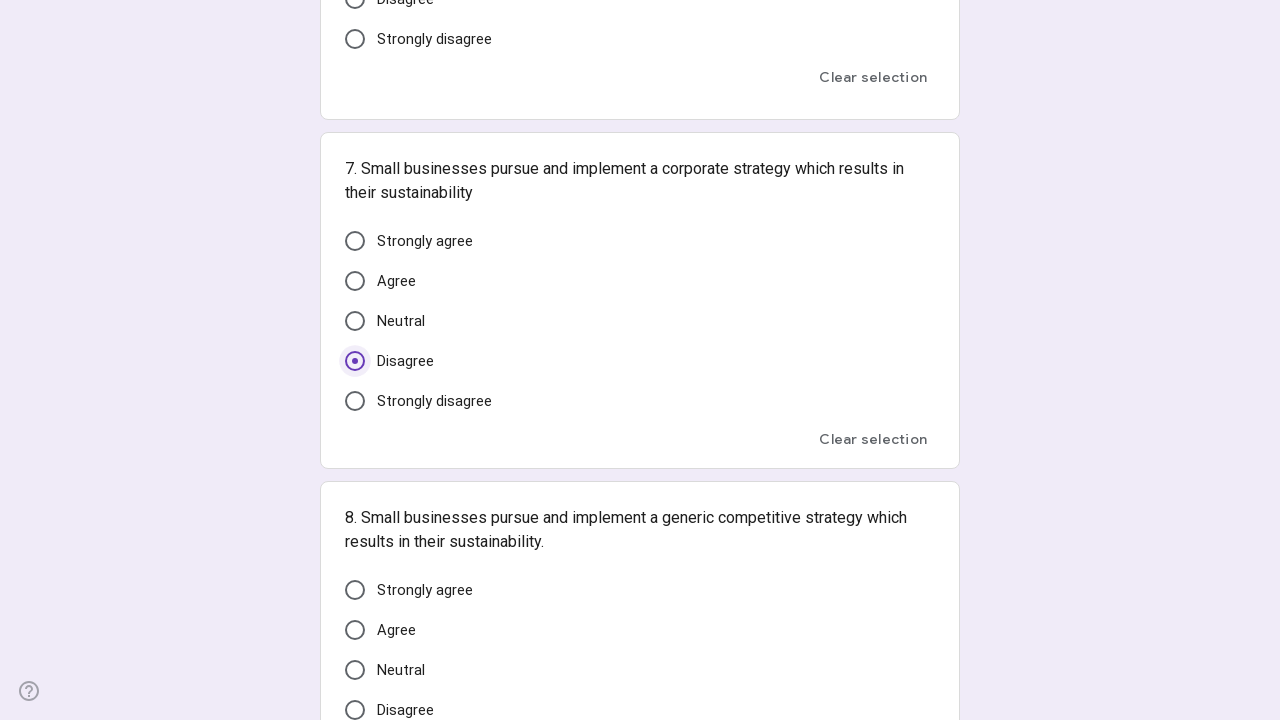

Randomly selected an option for a form question
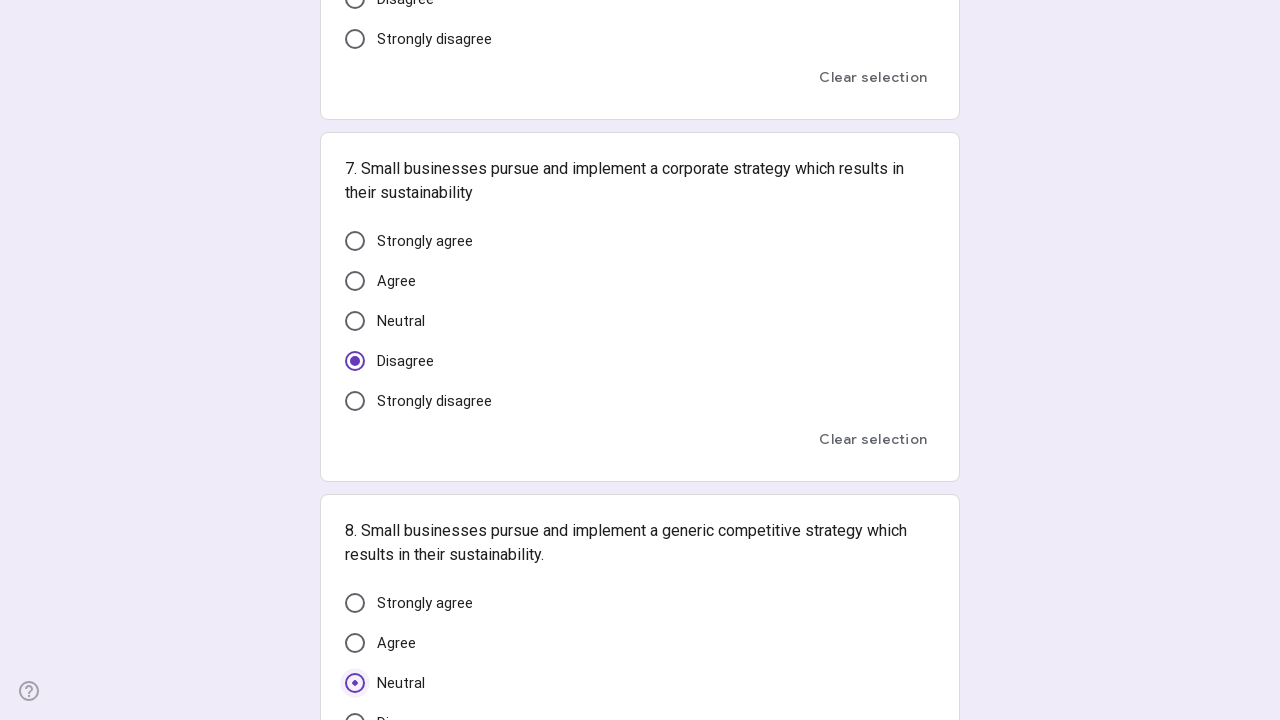

Randomly selected an option for a form question
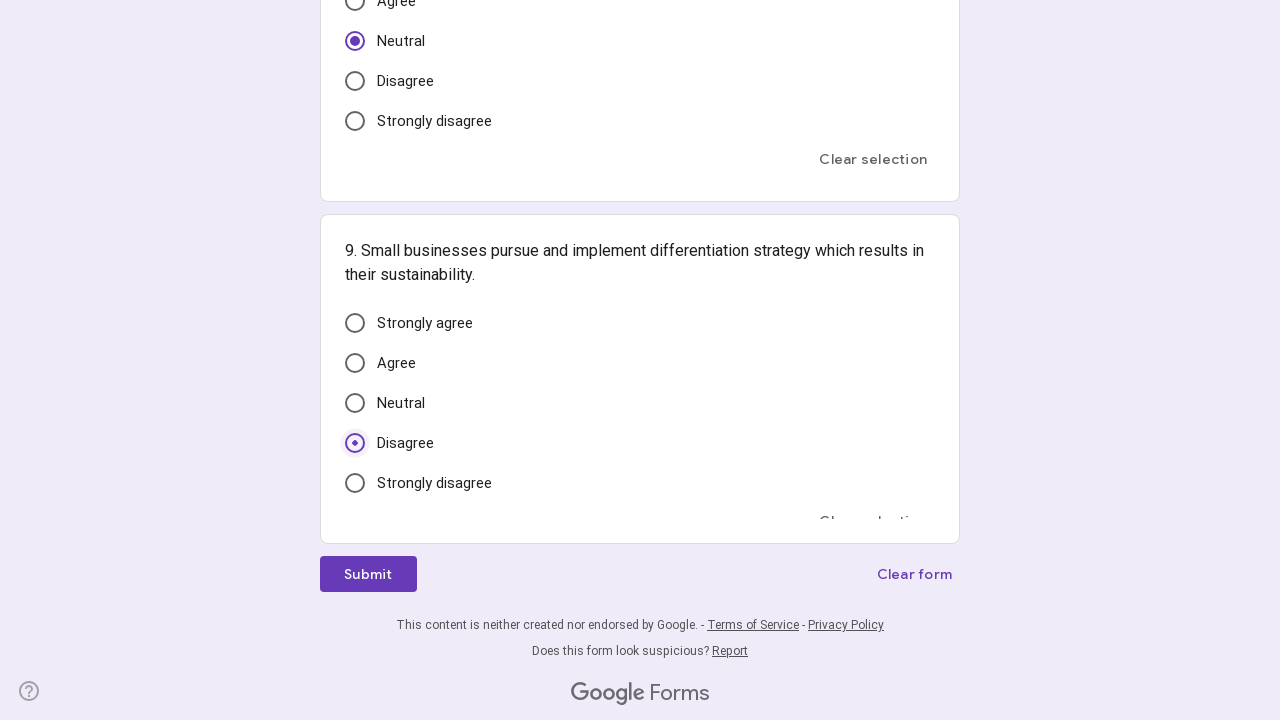

Clicked submit button to submit the form at (368, 594) on .lRwqcd .NPEfkd
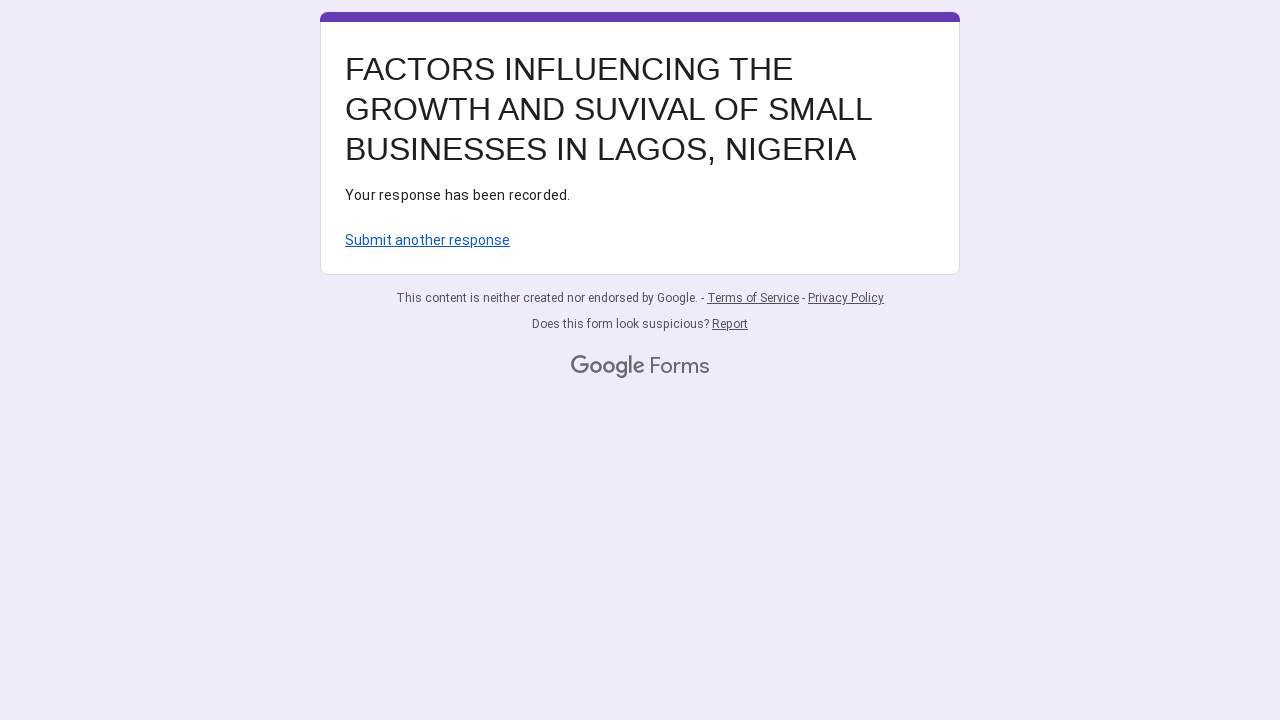

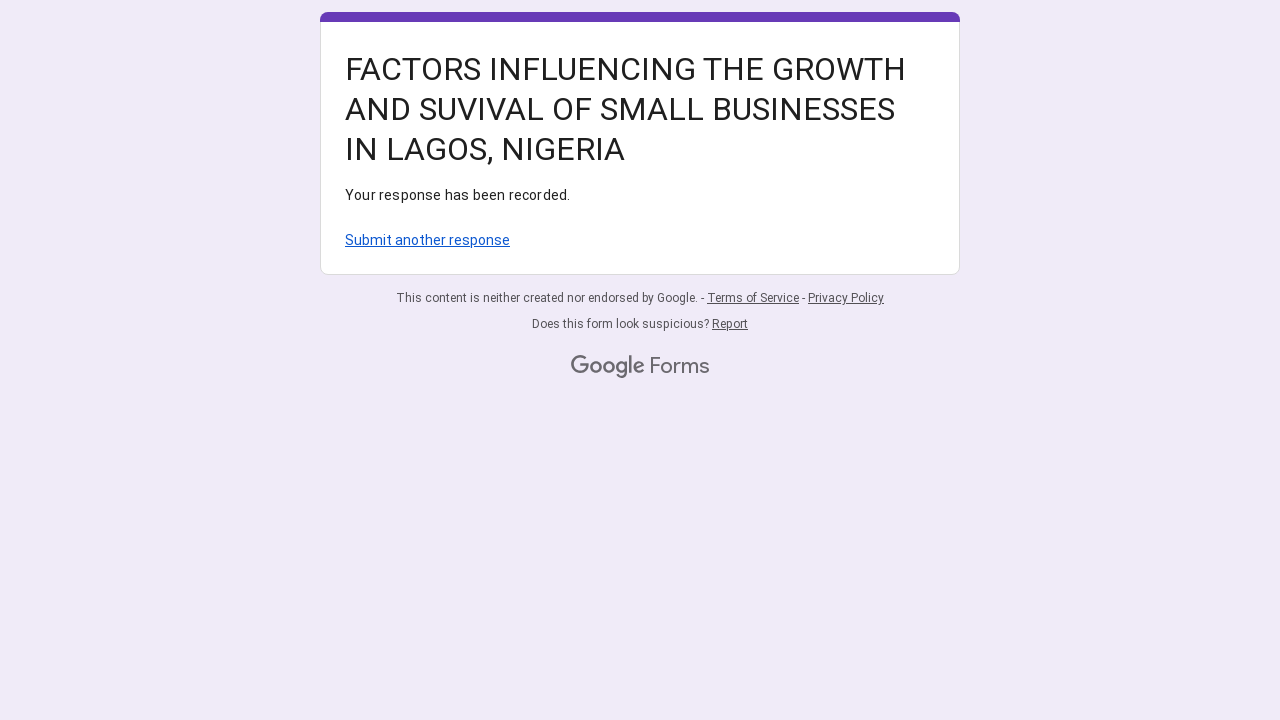